Tests Yahoo Japan search functionality by entering a search query and submitting with the Enter key

Starting URL: https://www.yahoo.co.jp/

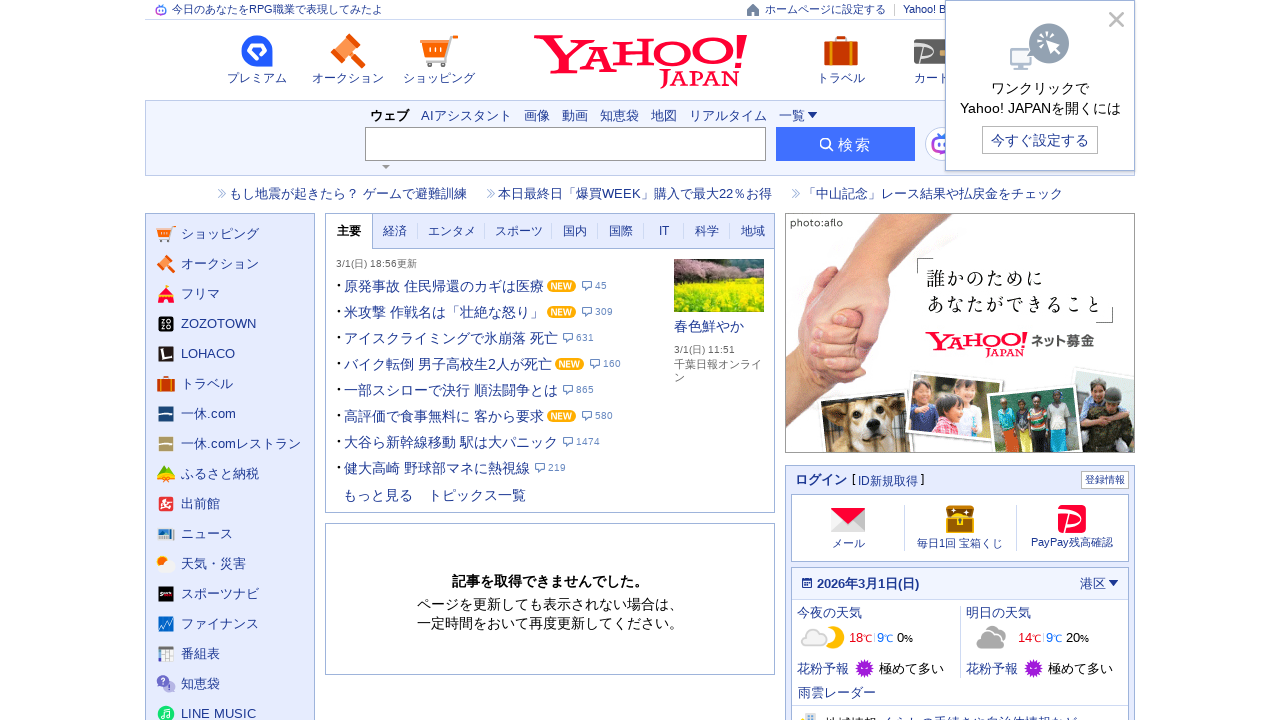

Filled search box with query '技術士' on input[name='p']
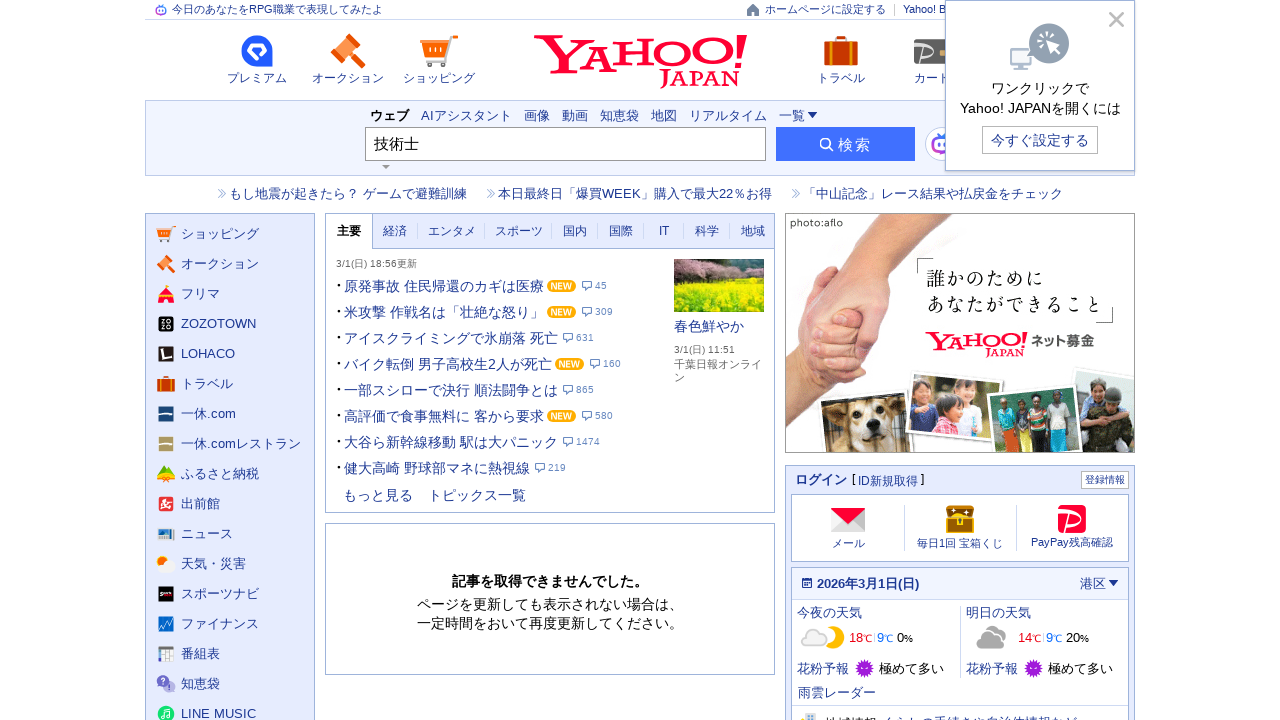

Pressed Enter to submit search query on input[name='p']
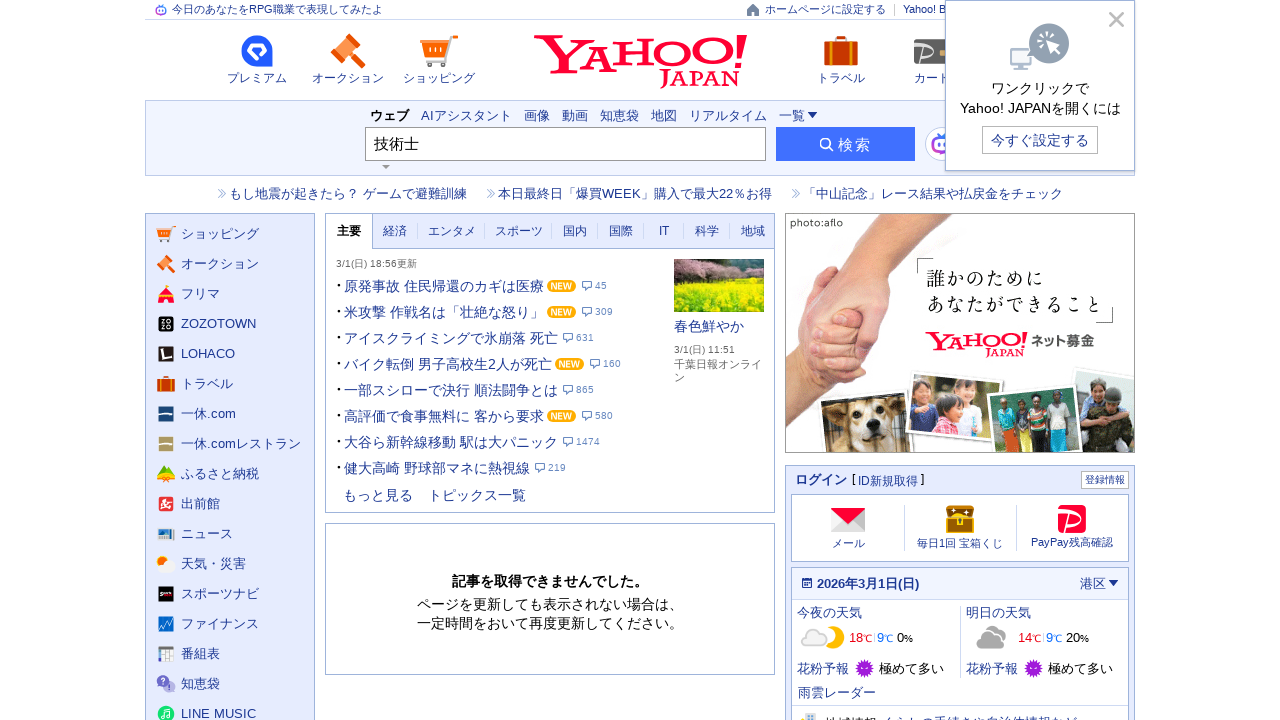

Search results loaded successfully
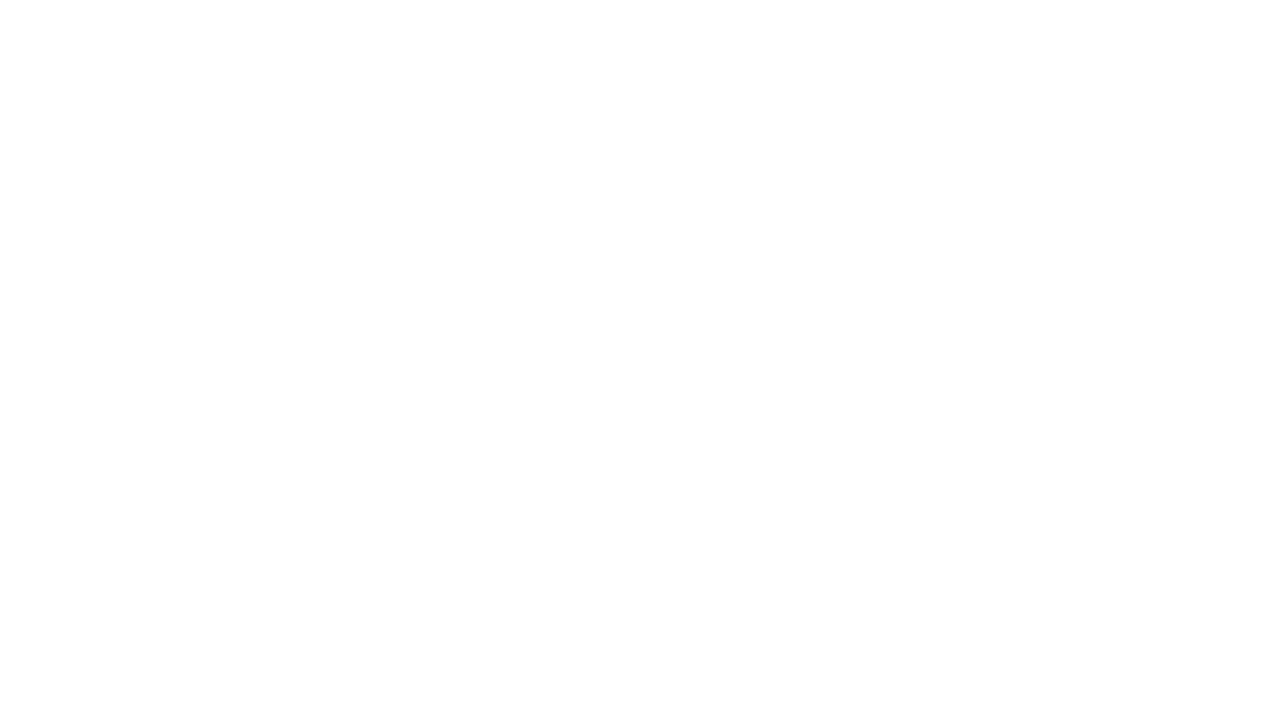

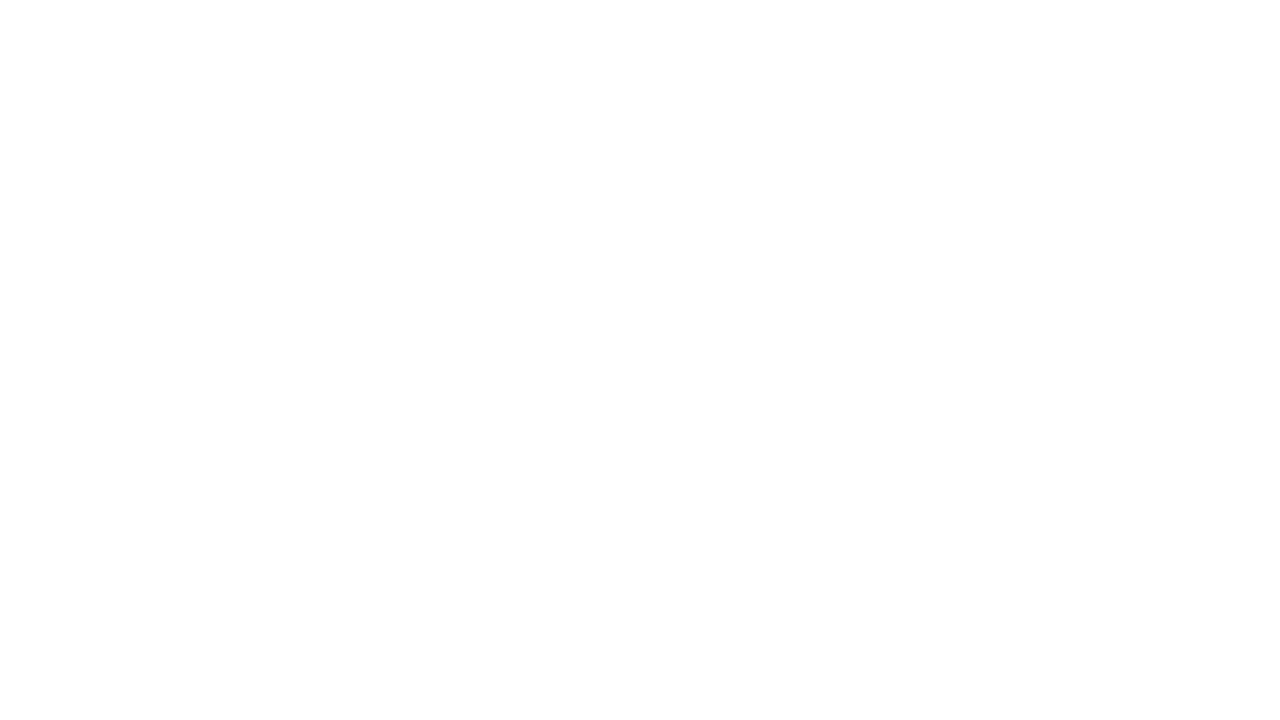